Navigates to Rediff.com homepage and clicks on the sign-in link in the navigation area to verify the link is functional

Starting URL: http://www.rediff.com/

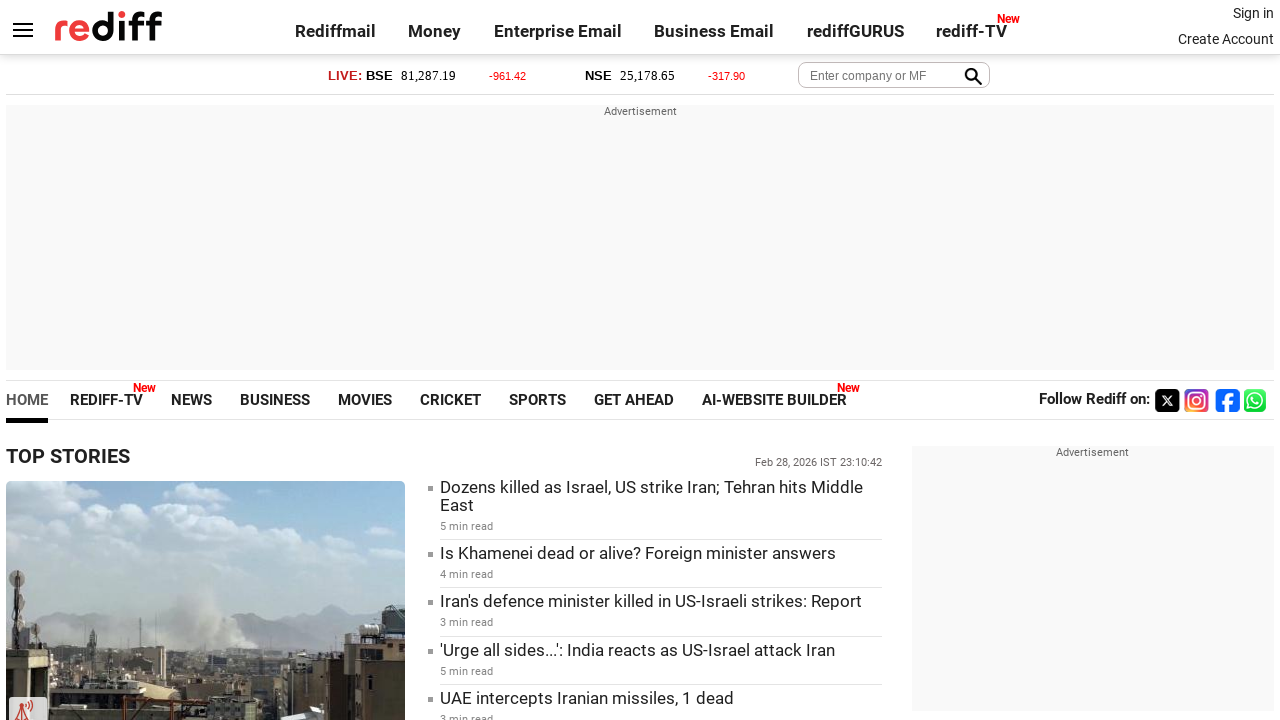

Clicked on the sign-in link in the navigation area at (1253, 13) on xpath=//*[@id='signin_info']/a[1]
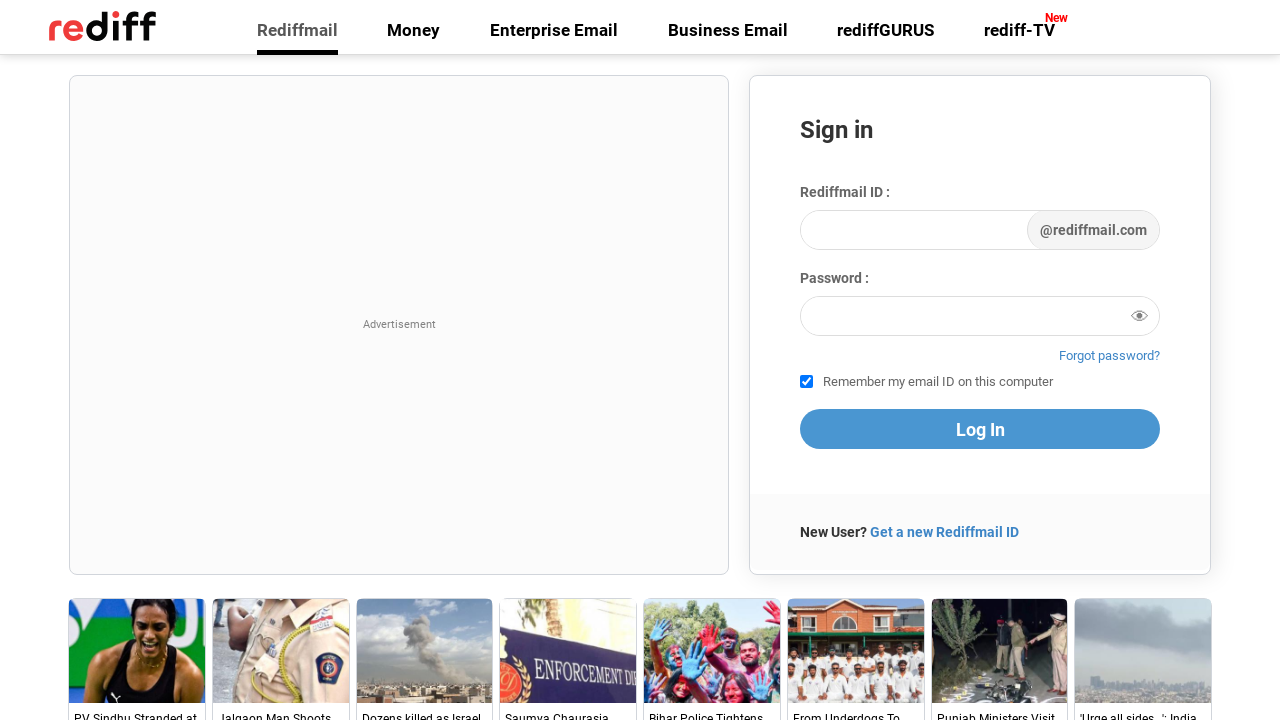

Waited for page to load after clicking sign-in link
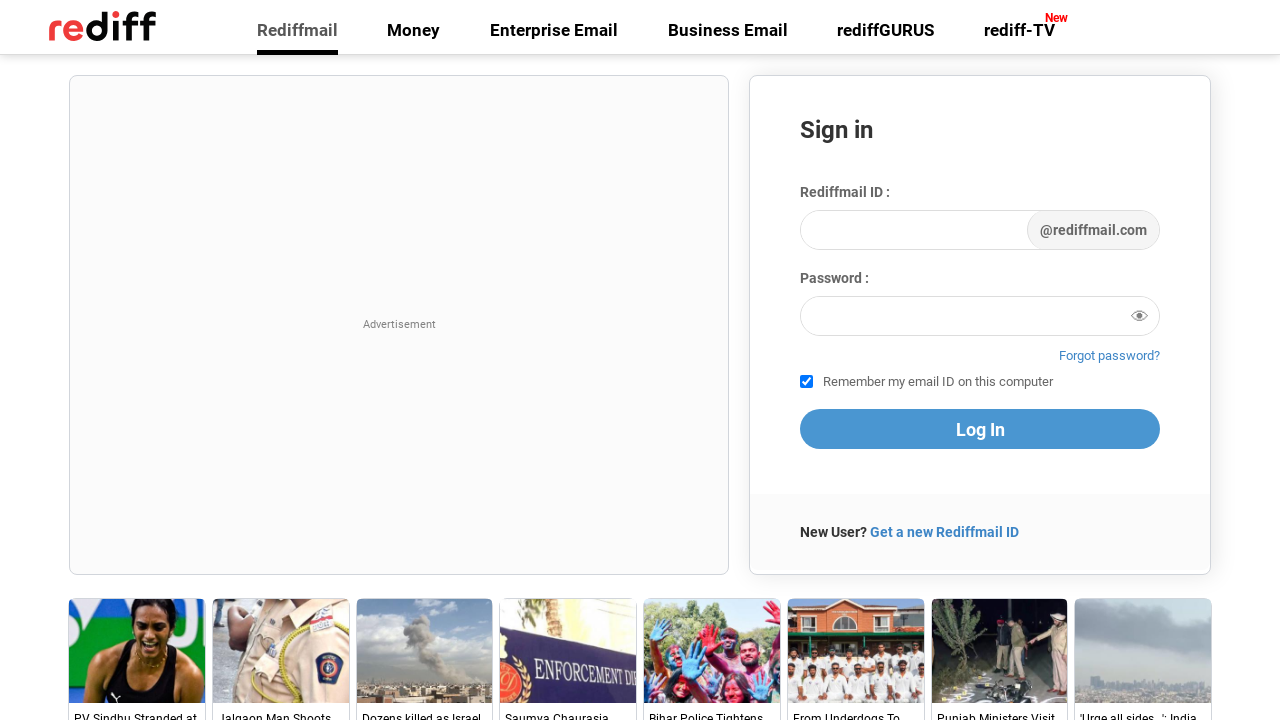

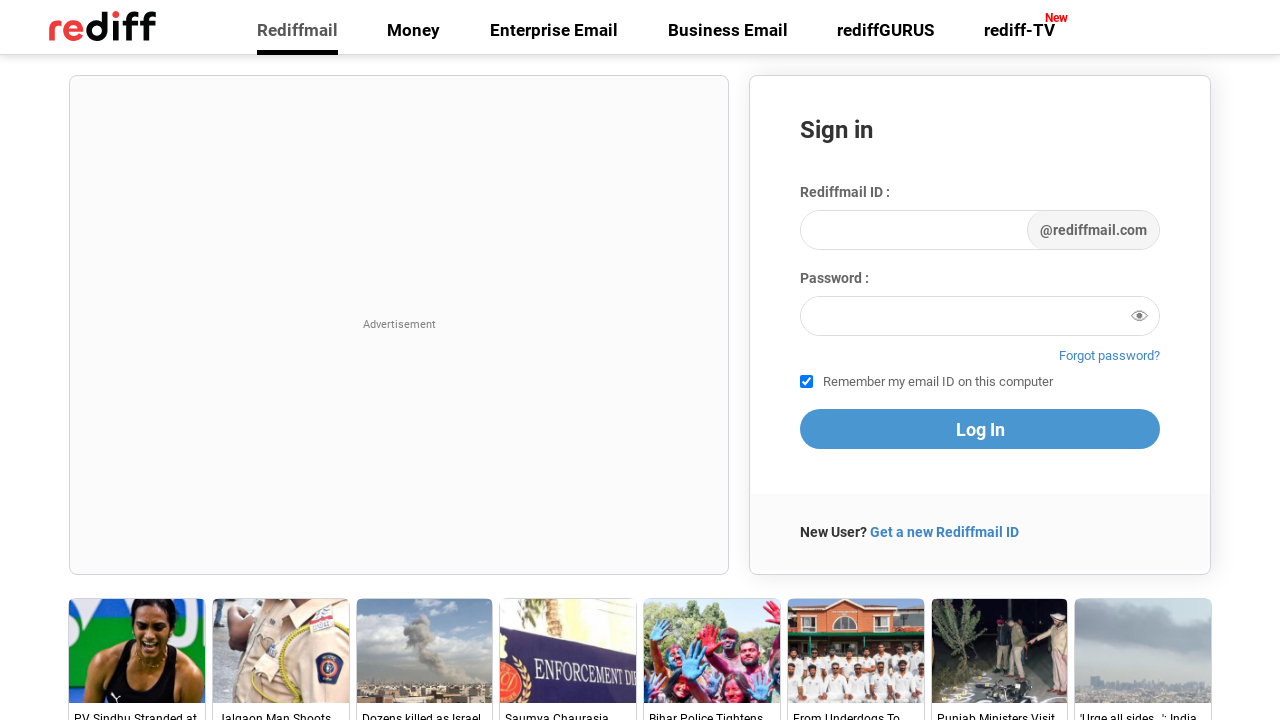